Tests dynamic loading functionality by clicking a start button and waiting for hidden content to appear

Starting URL: https://the-internet.herokuapp.com/dynamic_loading/2

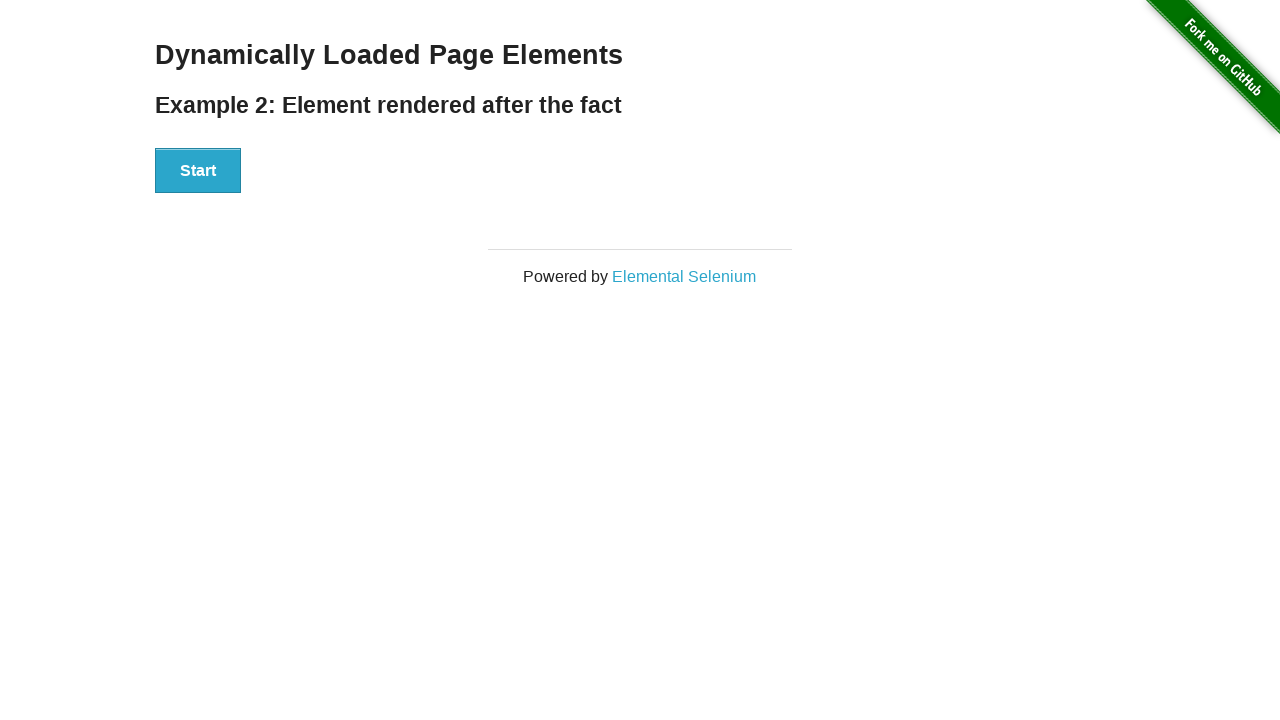

Clicked Start button to trigger dynamic loading at (198, 171) on div#start button
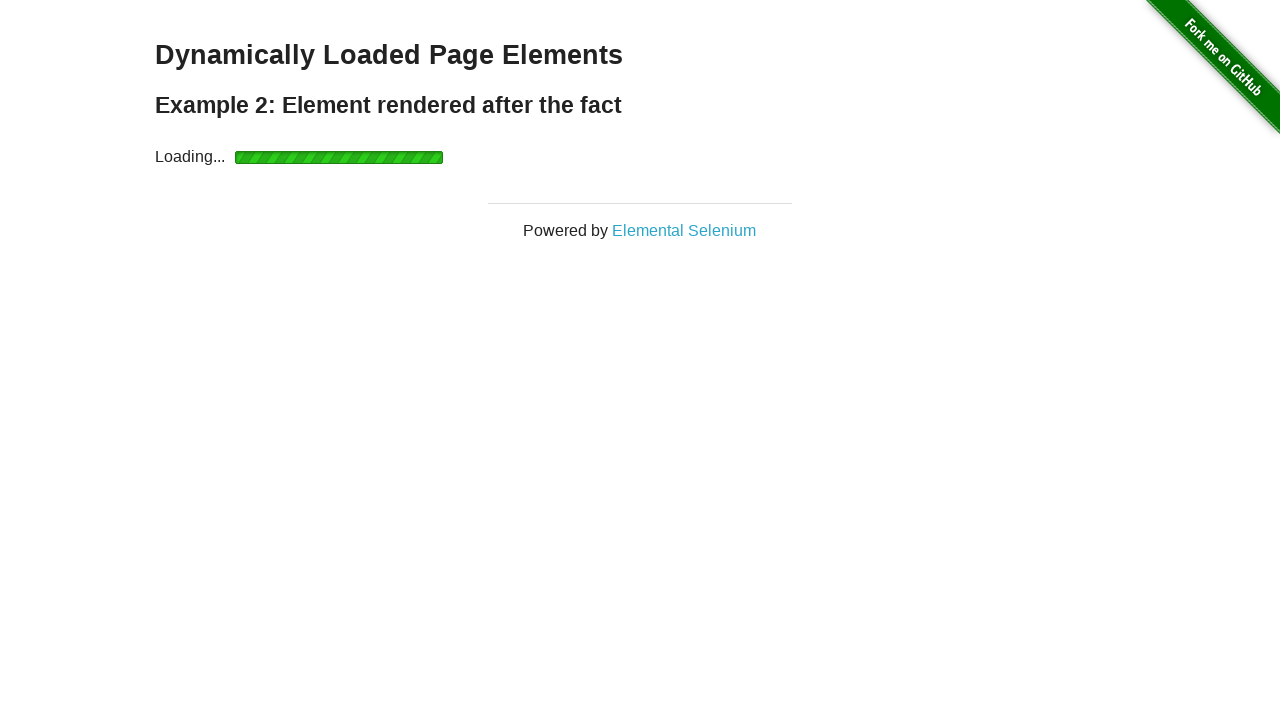

Dynamic content appeared - Hello World element became visible
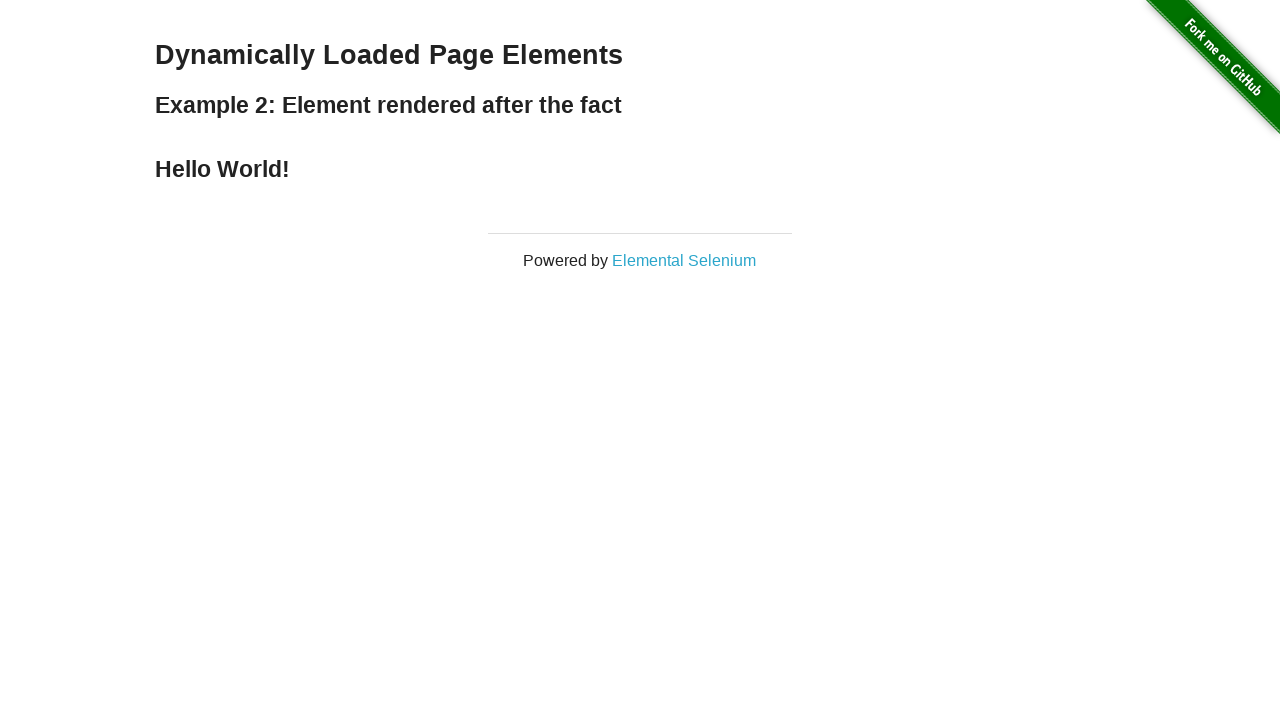

Located Hello World element
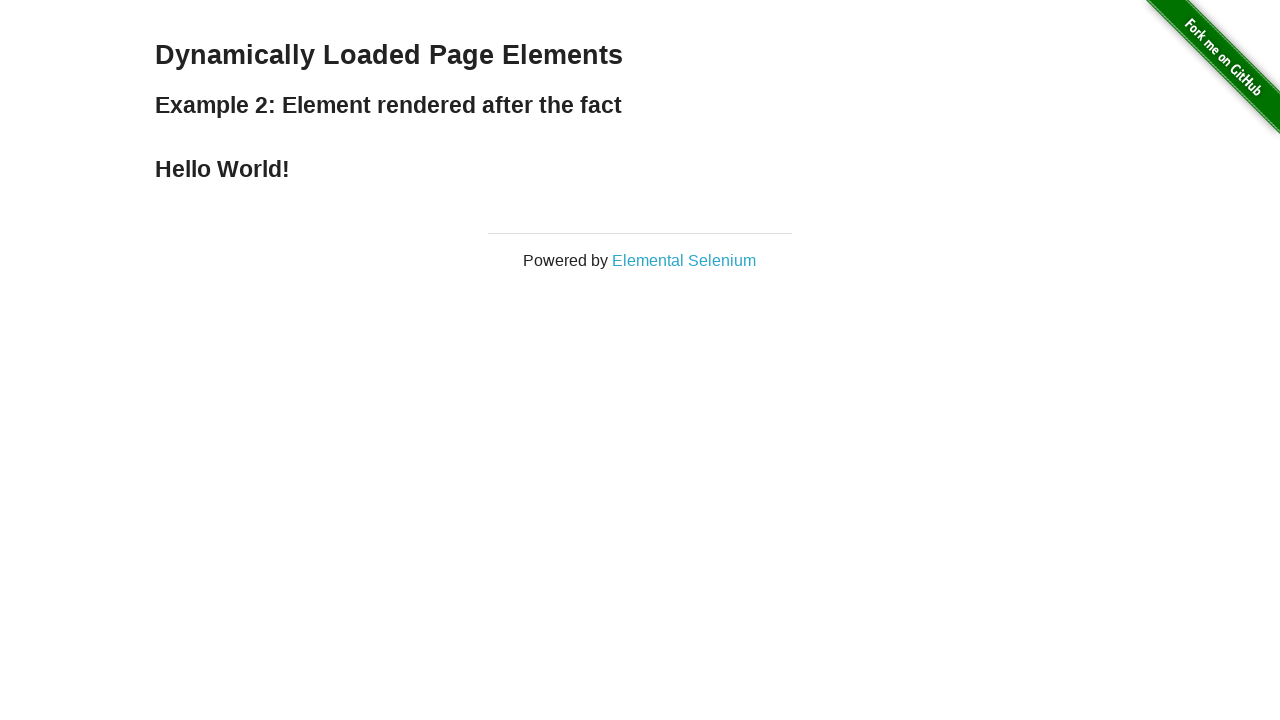

Verified Hello World text: Hello World!
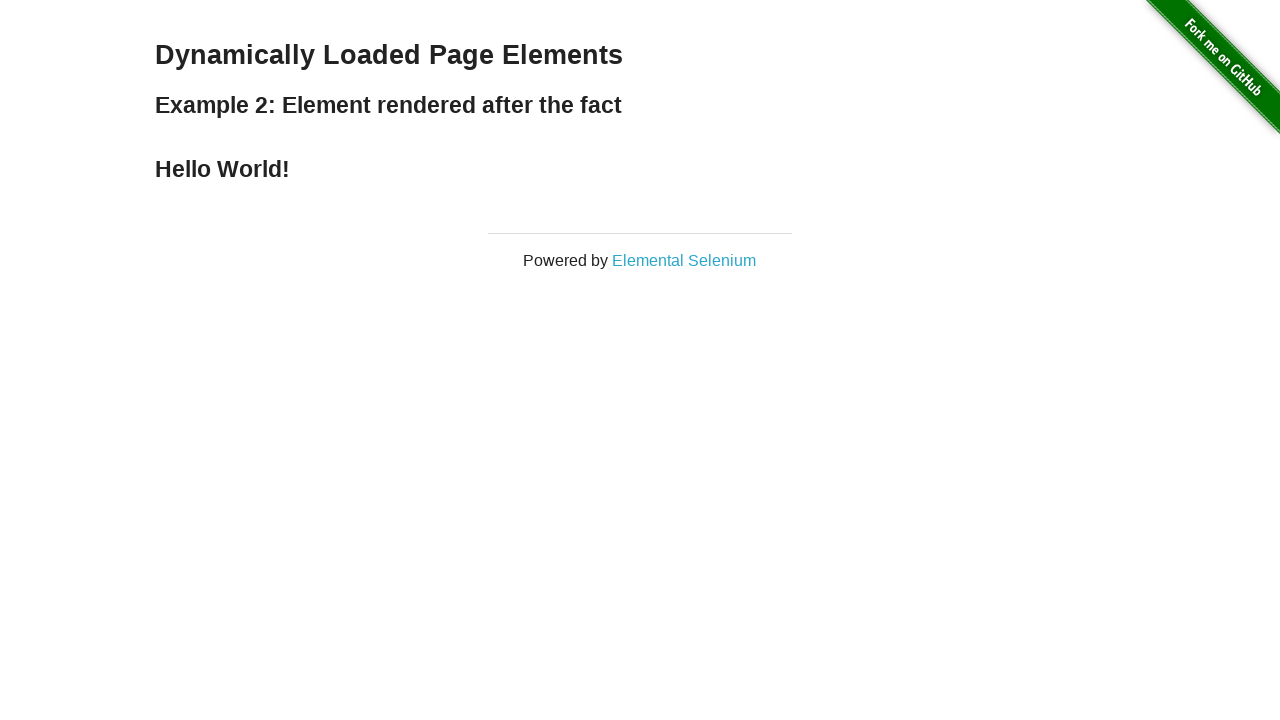

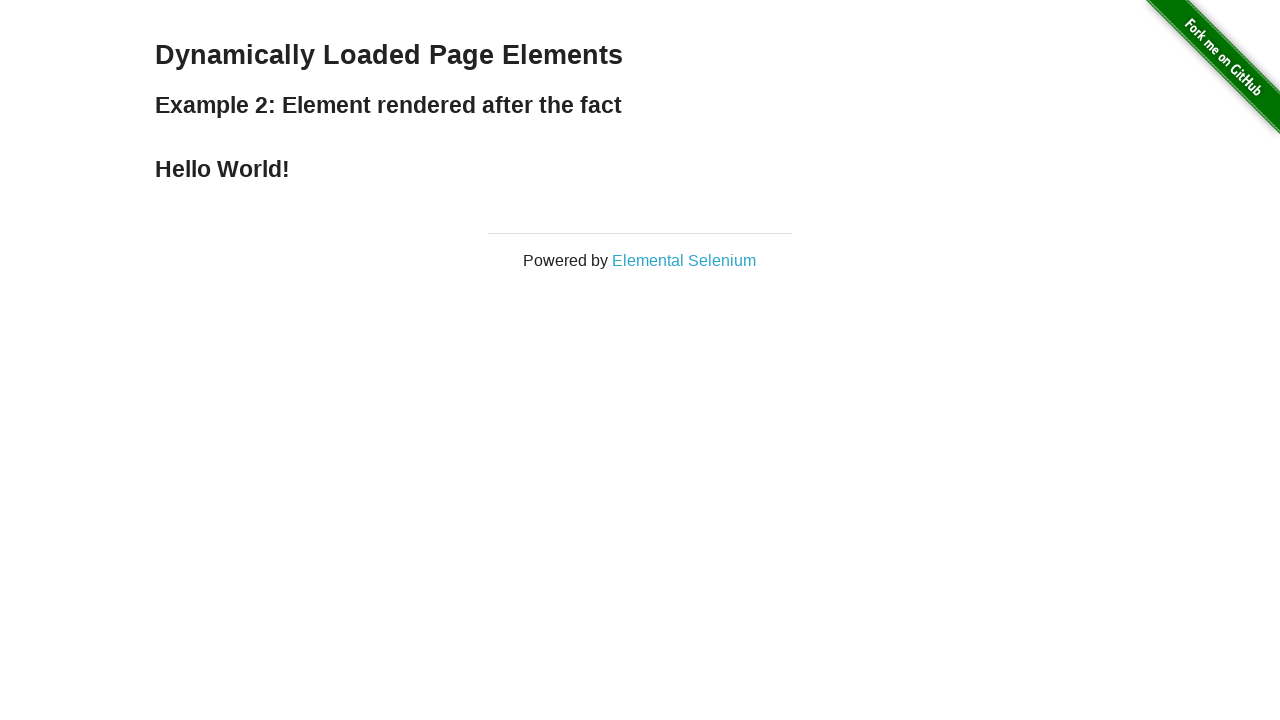